Tests marking a todo item complete then incomplete by toggling twice

Starting URL: https://todomvc.com/examples/react/dist/

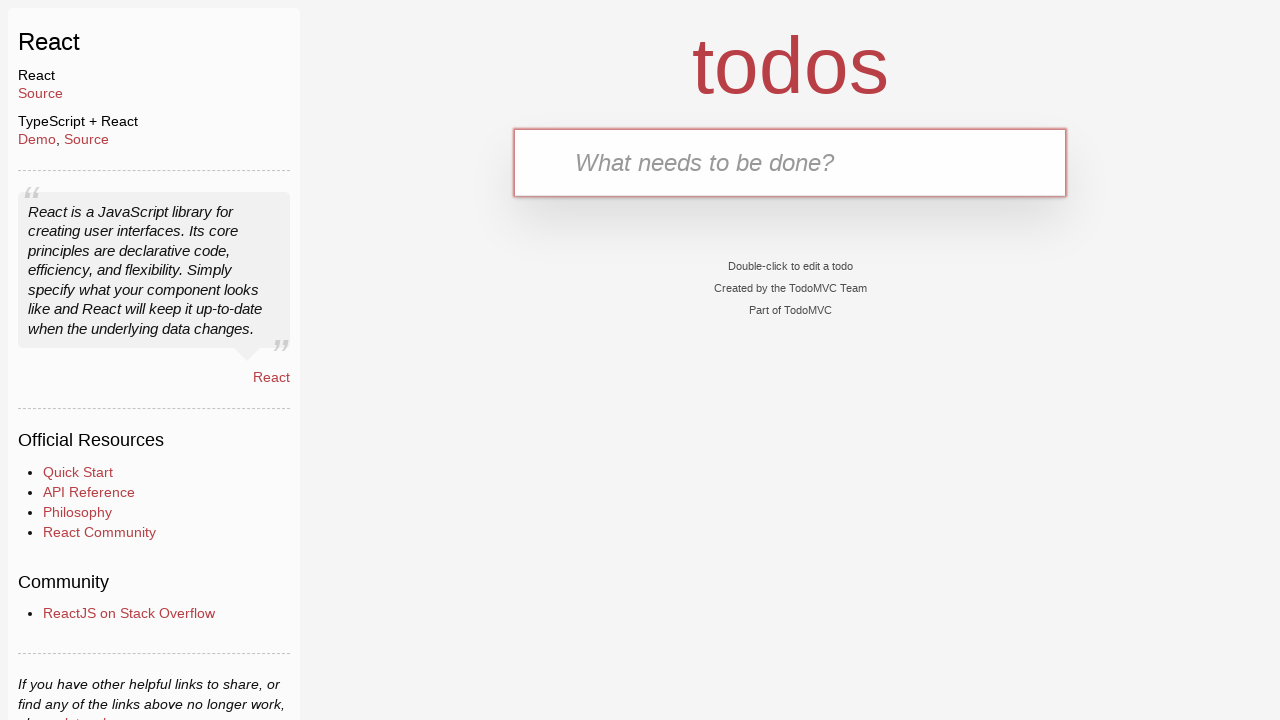

Filled new todo input with 'Buy Sweets' on .new-todo
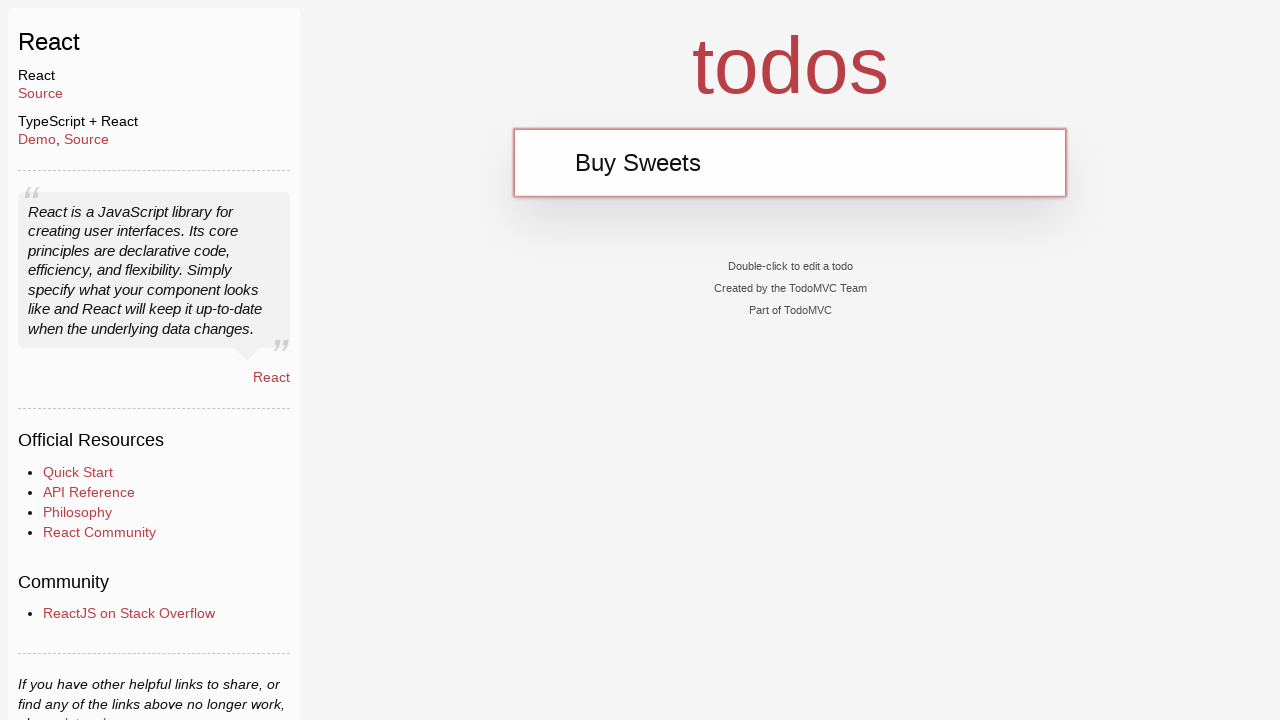

Pressed Enter to add 'Buy Sweets' todo item on .new-todo
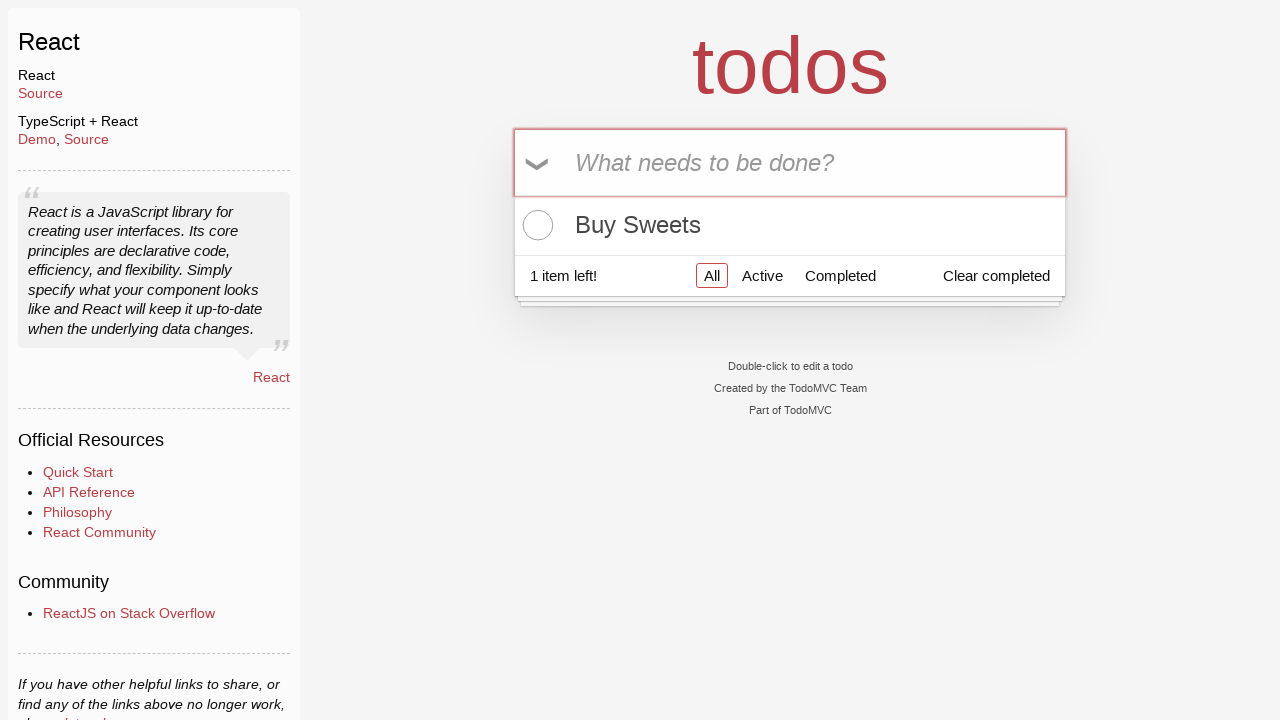

Filled new todo input with 'Walk the dog' on .new-todo
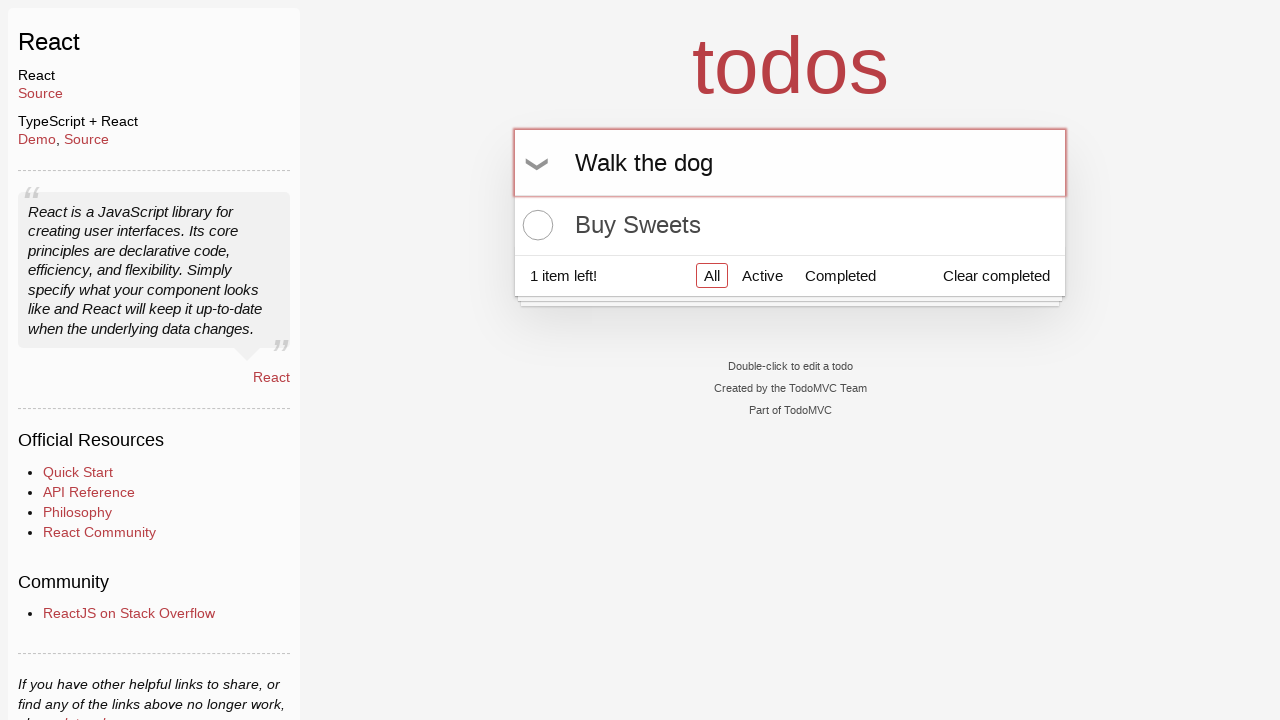

Pressed Enter to add 'Walk the dog' todo item on .new-todo
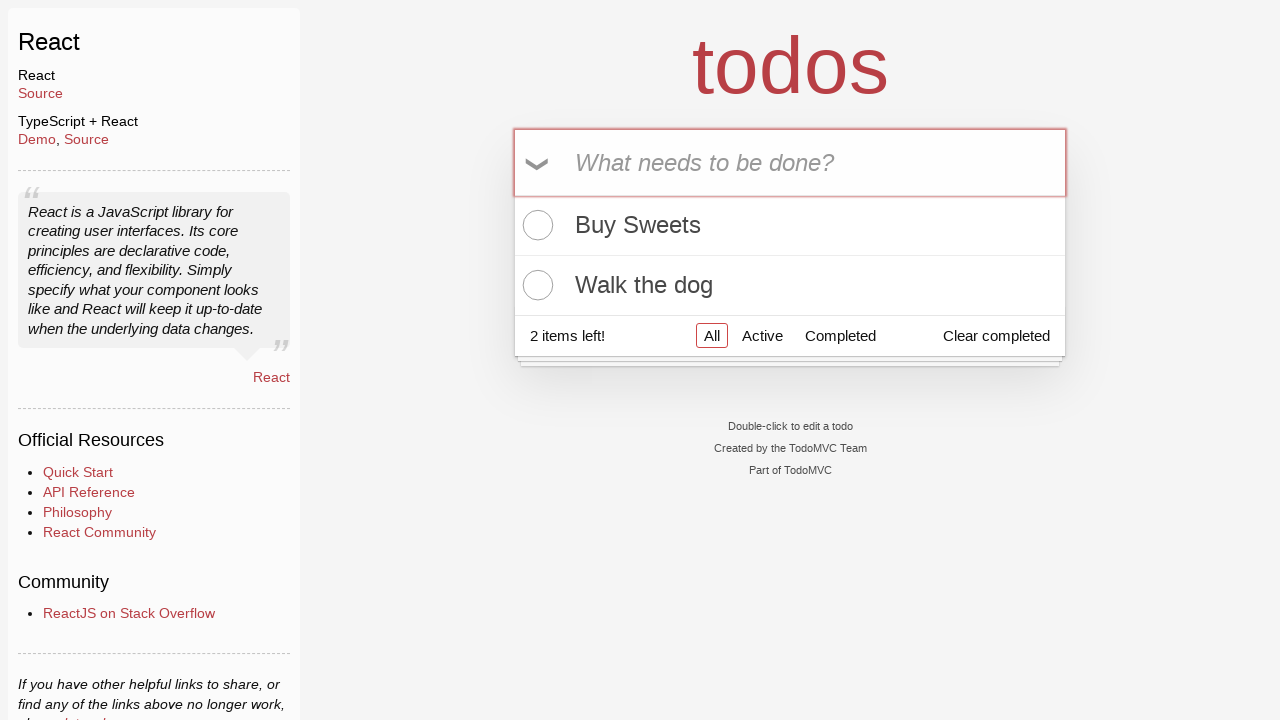

Filled new todo input with 'Talk to Gary' on .new-todo
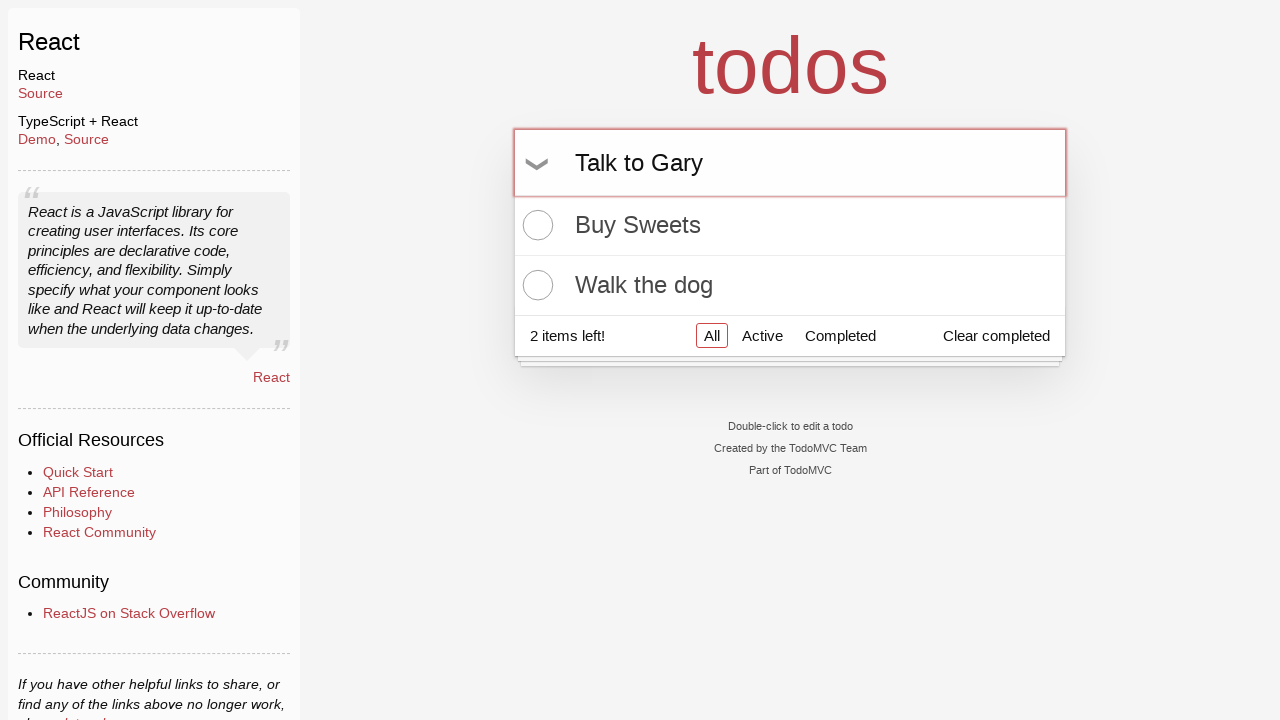

Pressed Enter to add 'Talk to Gary' todo item on .new-todo
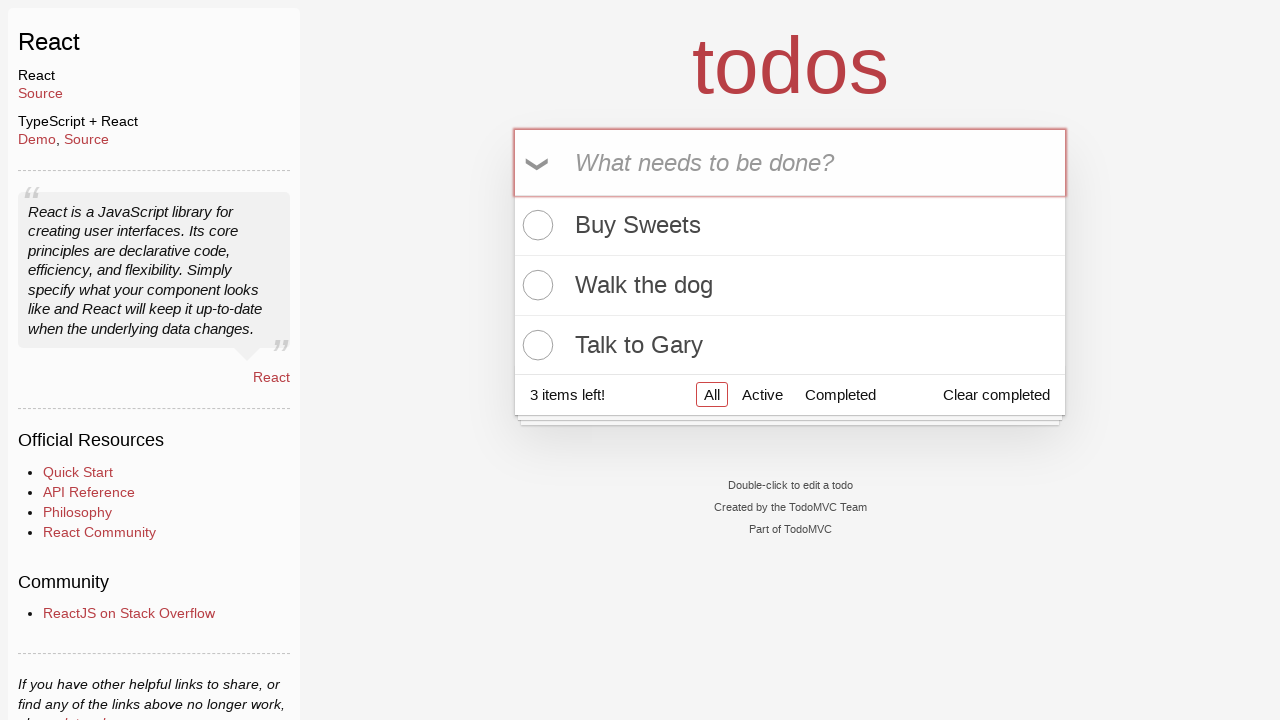

Clicked toggle on first todo item to mark as complete at (535, 225) on .todo-list li:first-child .toggle
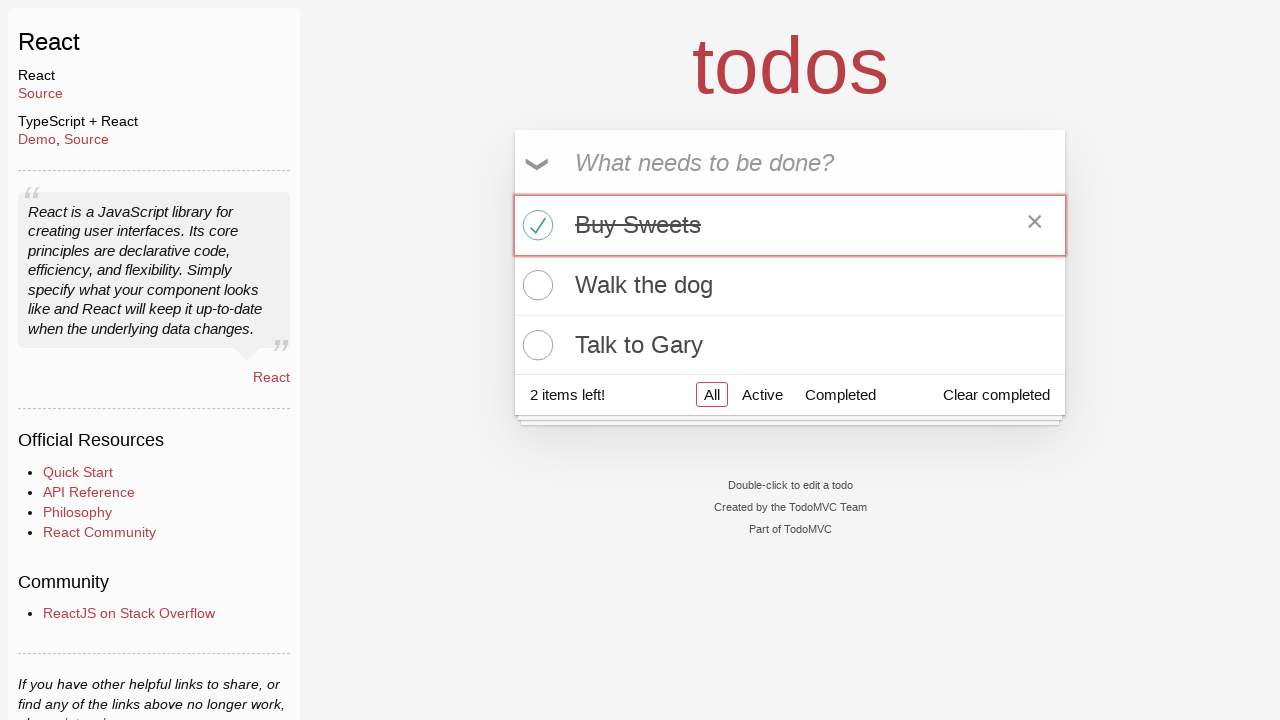

Clicked toggle on first todo item to mark as incomplete at (535, 225) on .todo-list li:first-child .toggle
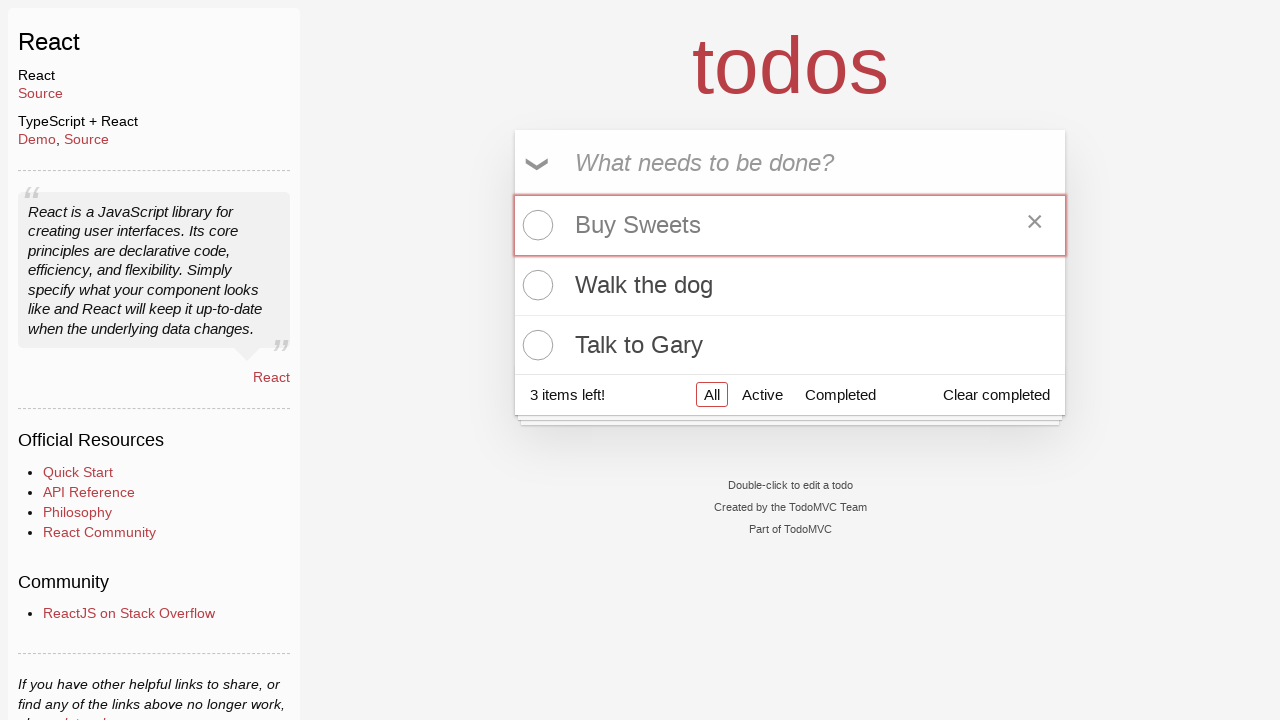

Verified todo counter element is visible
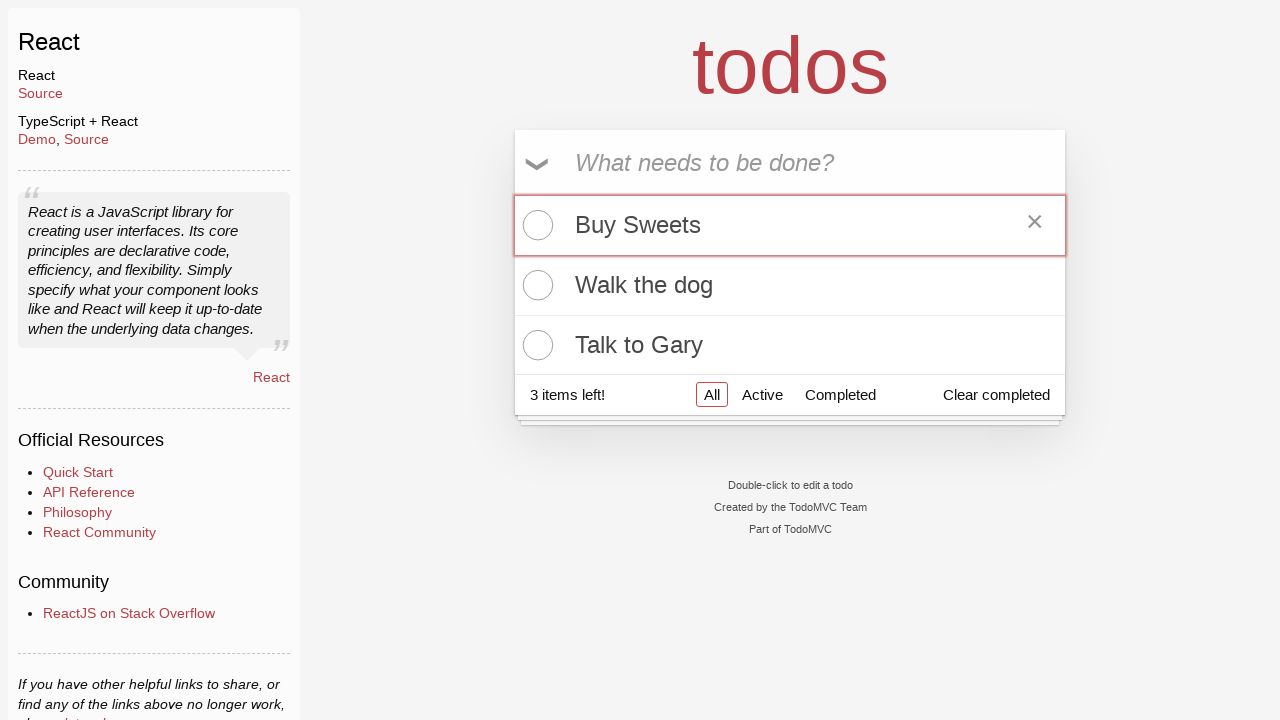

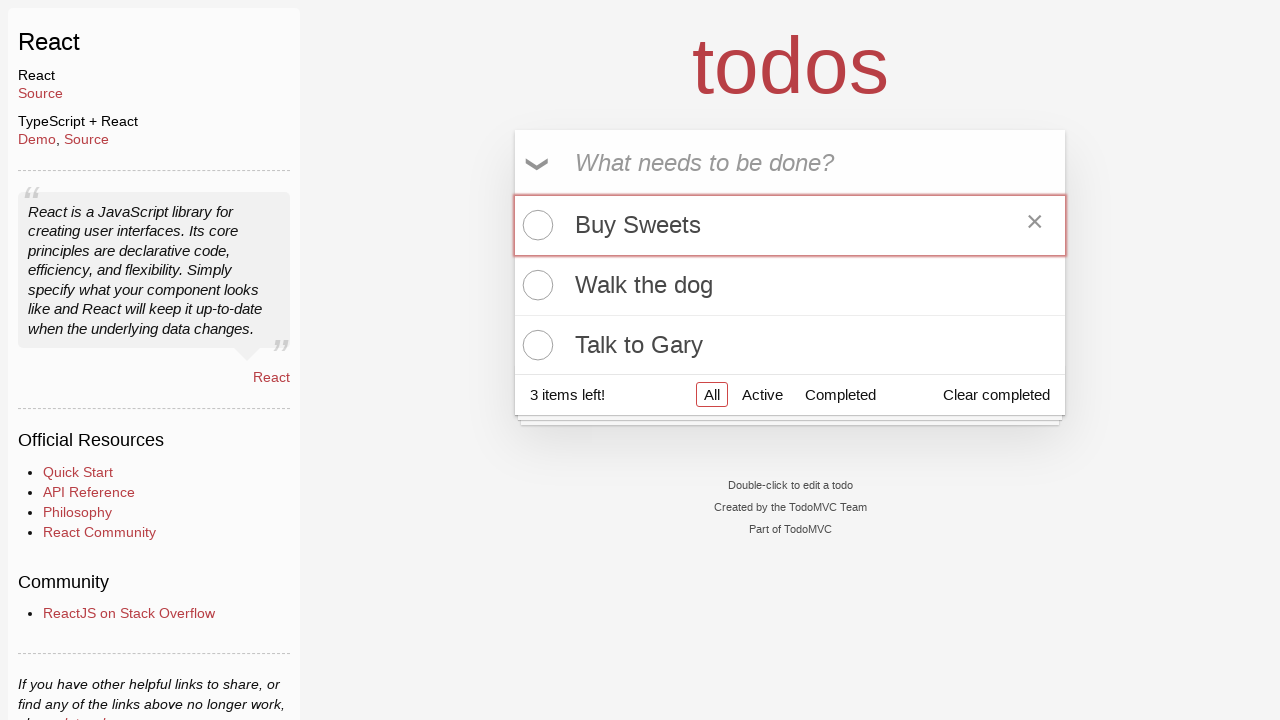